Tests a jQuery UI price range slider by dragging the minimum slider handle to the right and the maximum slider handle to the left to adjust the price range

Starting URL: https://www.jqueryscript.net/demo/Price-Range-Slider-jQuery-UI/

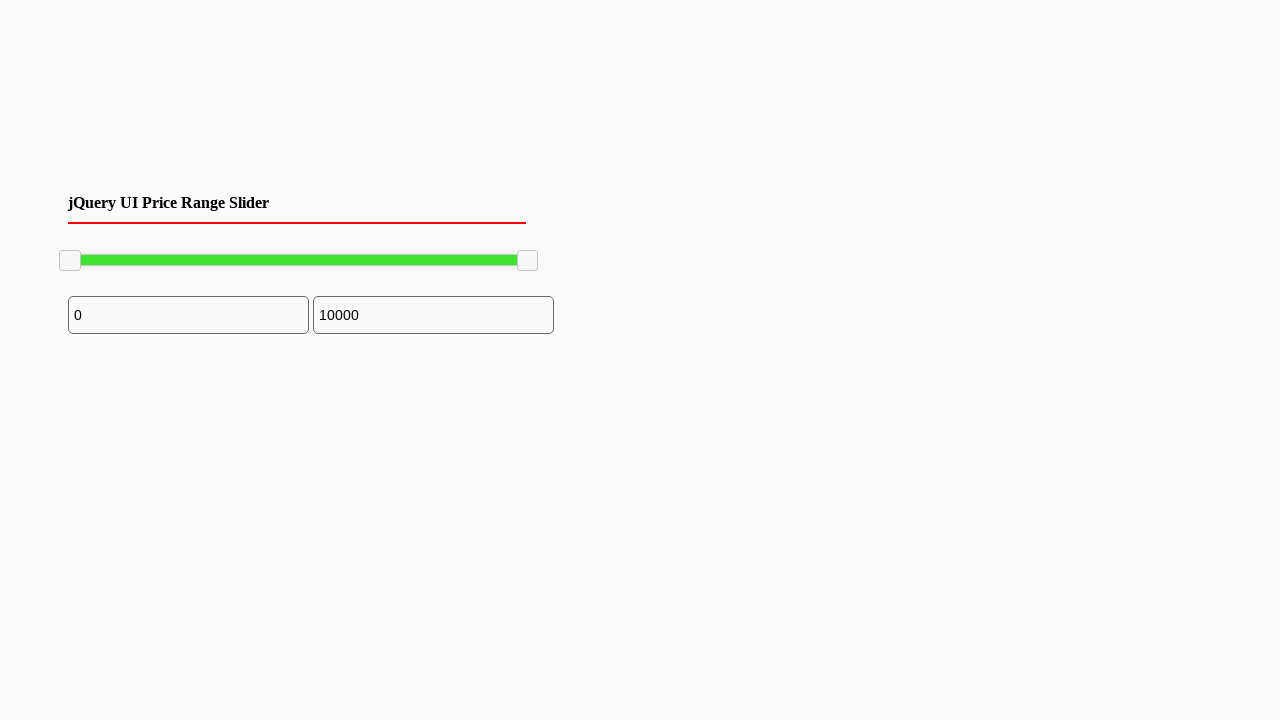

Waited for price range slider handles to be visible
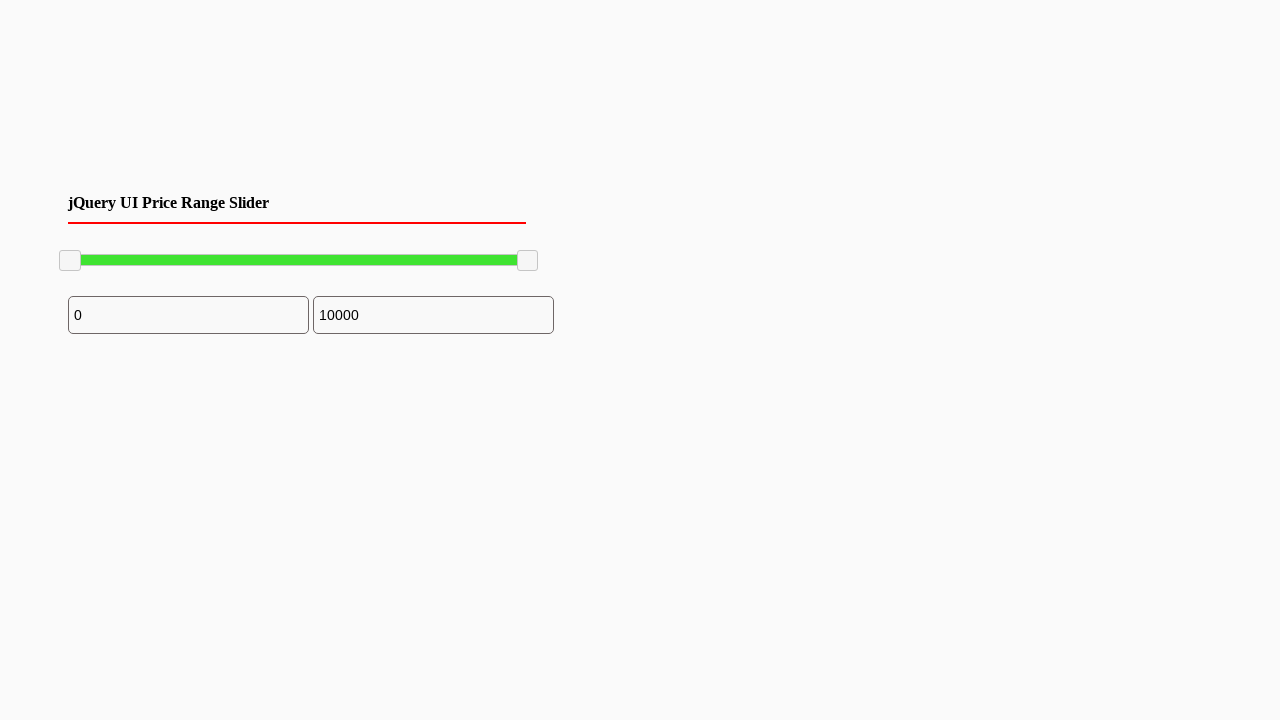

Located minimum slider handle
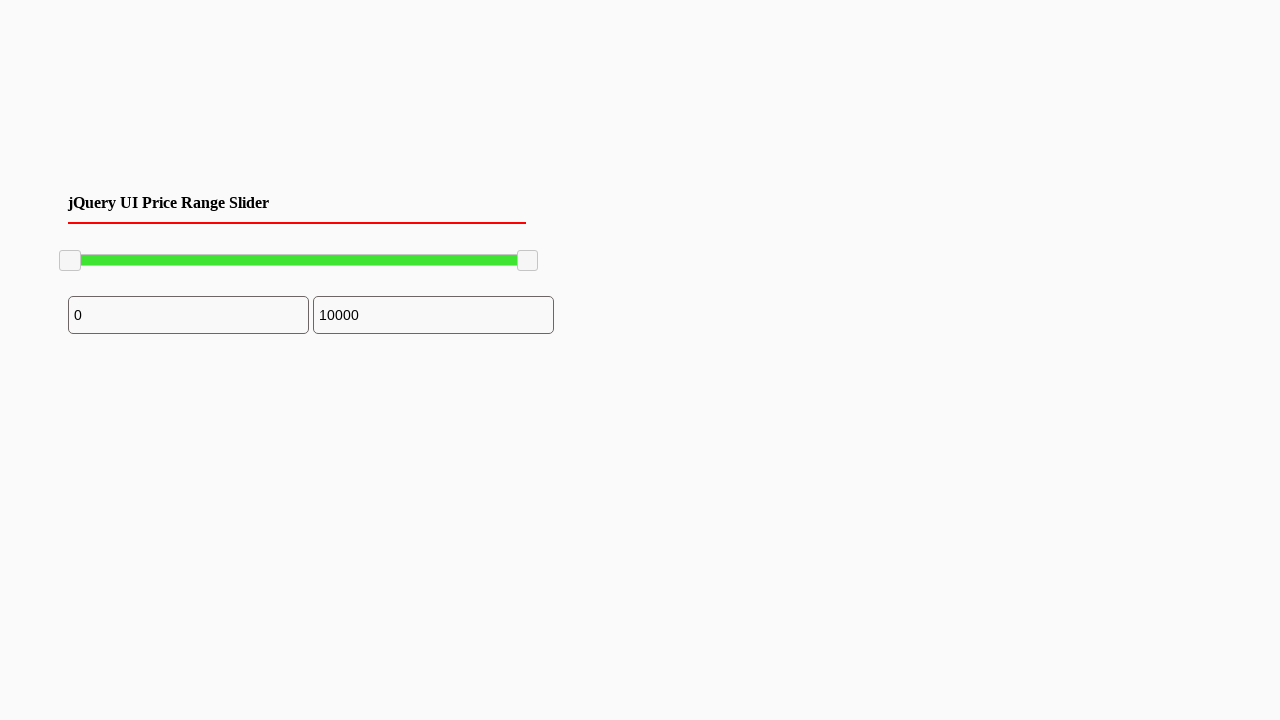

Located maximum slider handle
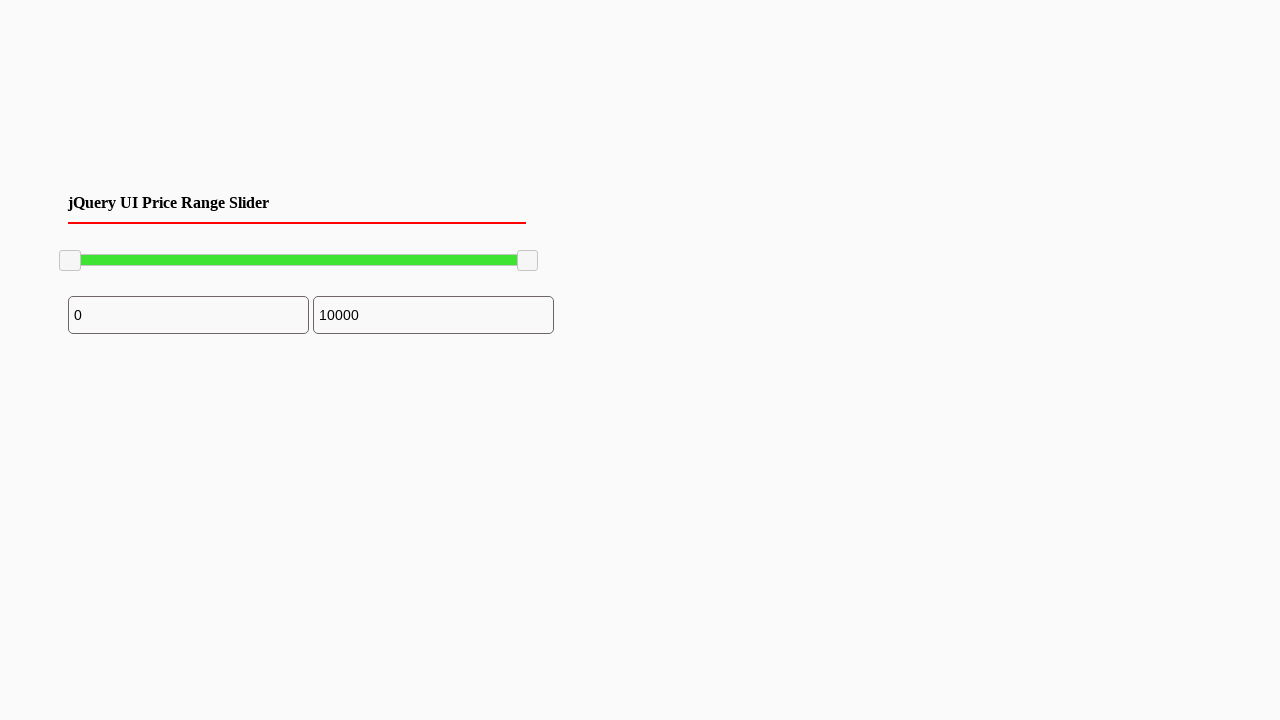

Dragged minimum slider handle to the right by 150 pixels to increase minimum price at (210, 251)
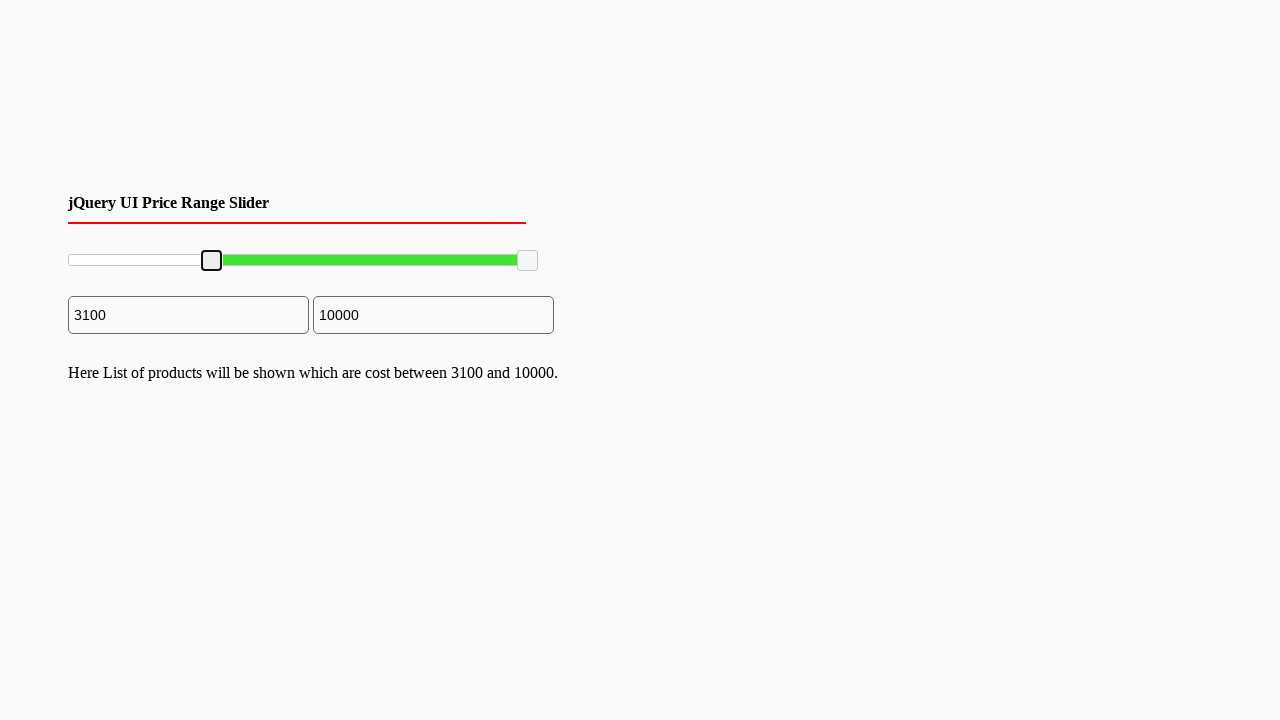

Dragged maximum slider handle to the left by 40 pixels to decrease maximum price at (478, 251)
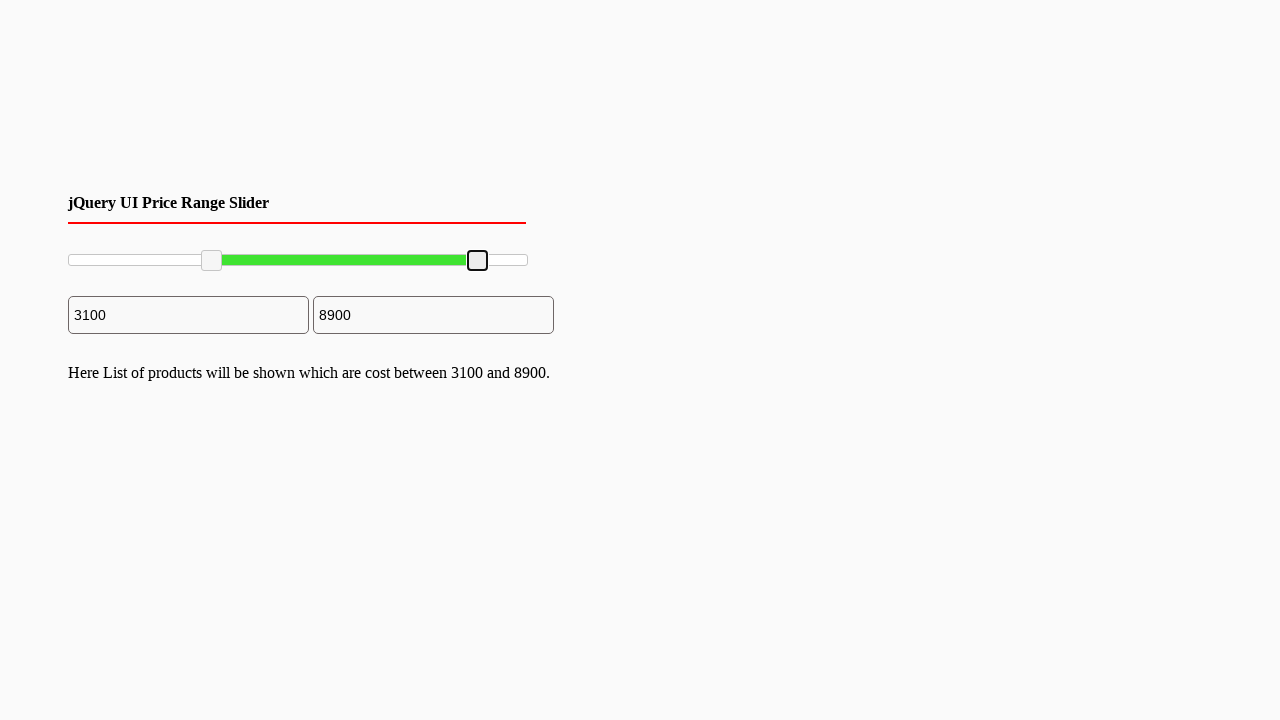

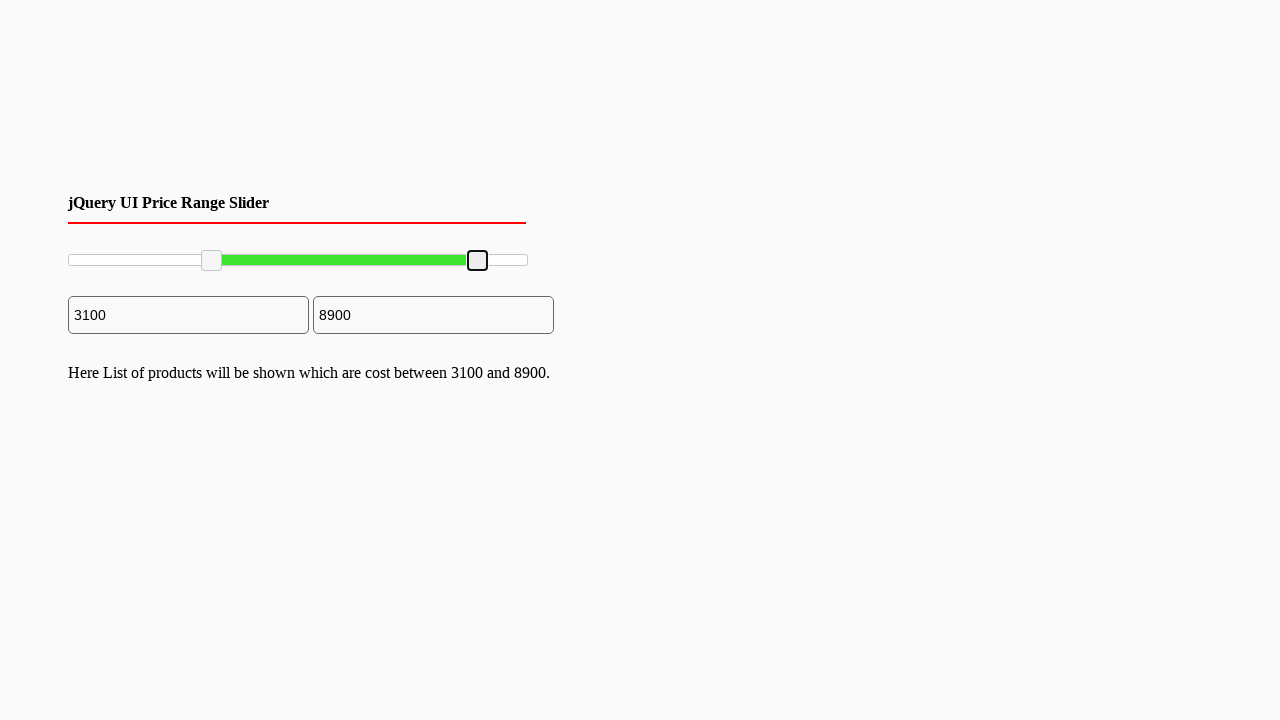